Tests opening a new window by clicking a link and switching between windows

Starting URL: https://the-internet.herokuapp.com/

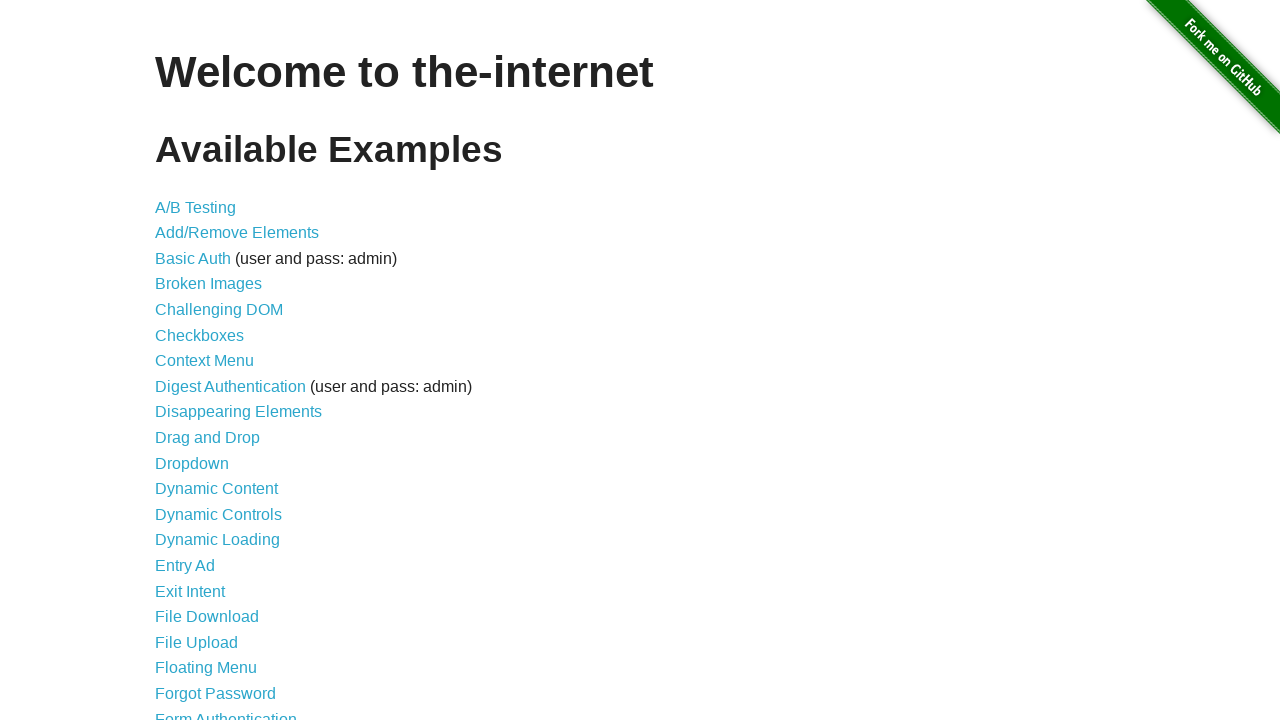

Clicked on 'Multiple Windows' link at (218, 369) on text=Multiple Windows
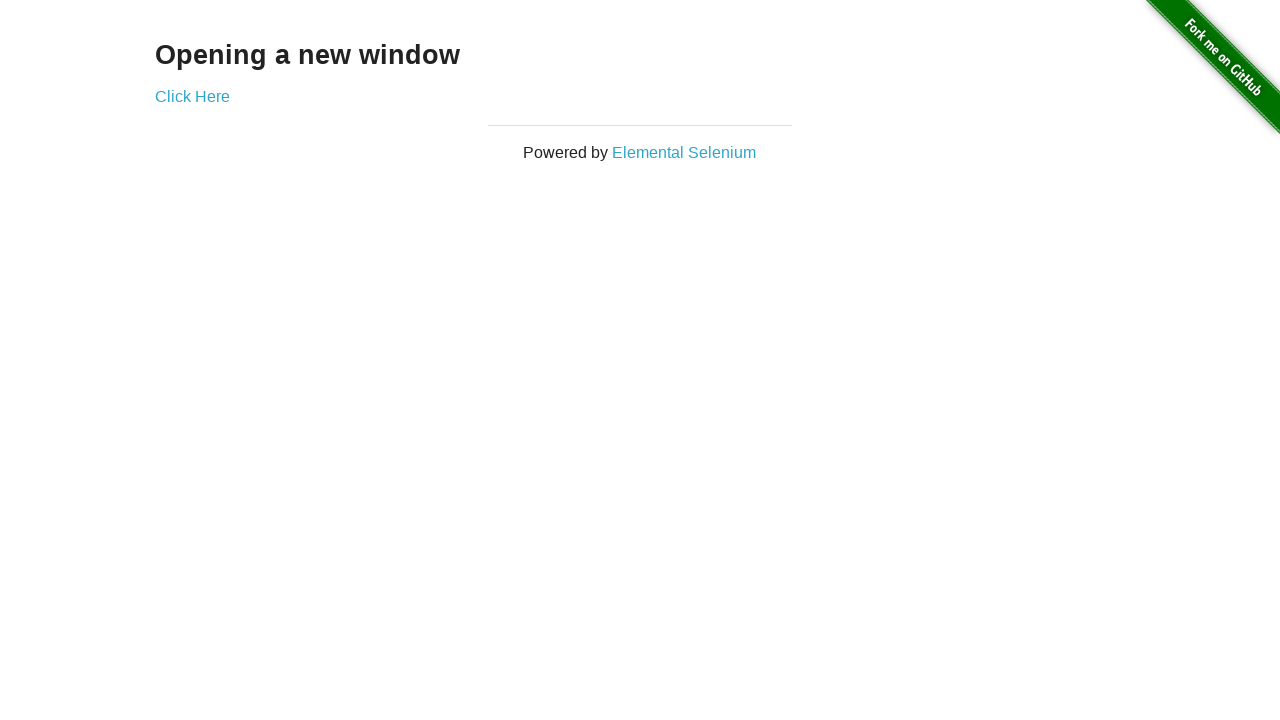

Clicked 'Click Here' to open new window at (192, 96) on text=Click Here
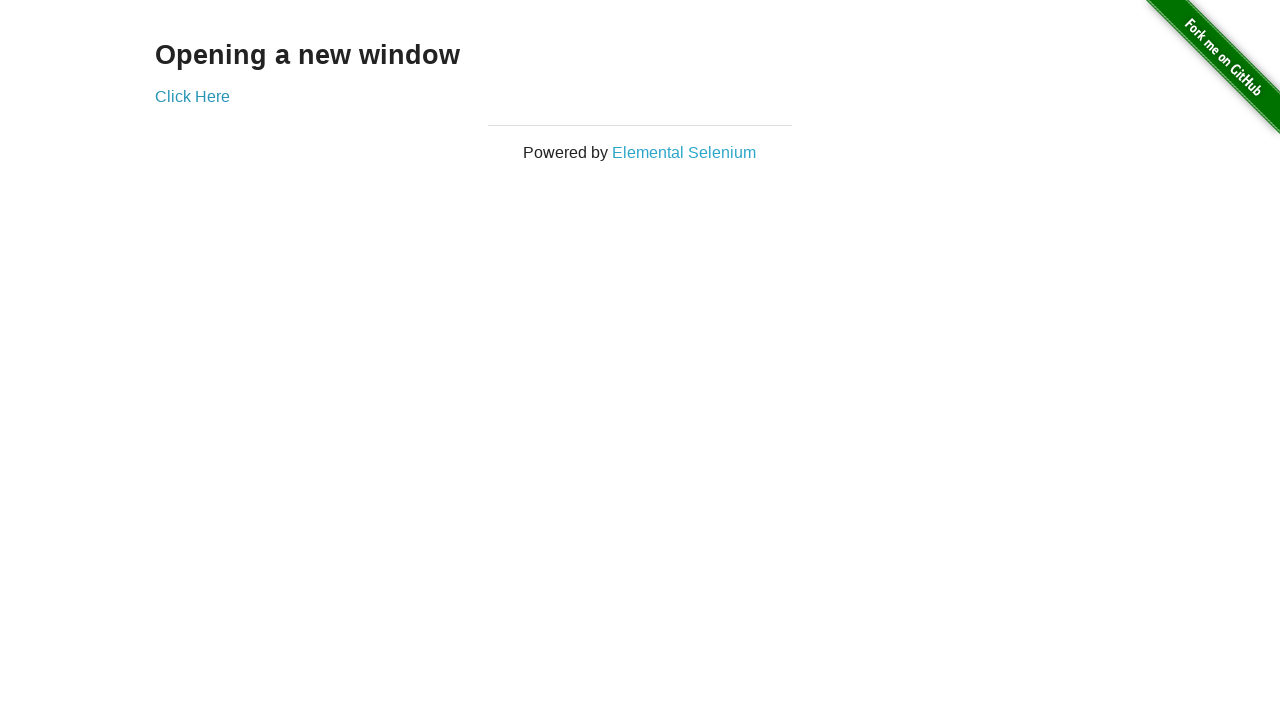

New window opened and captured
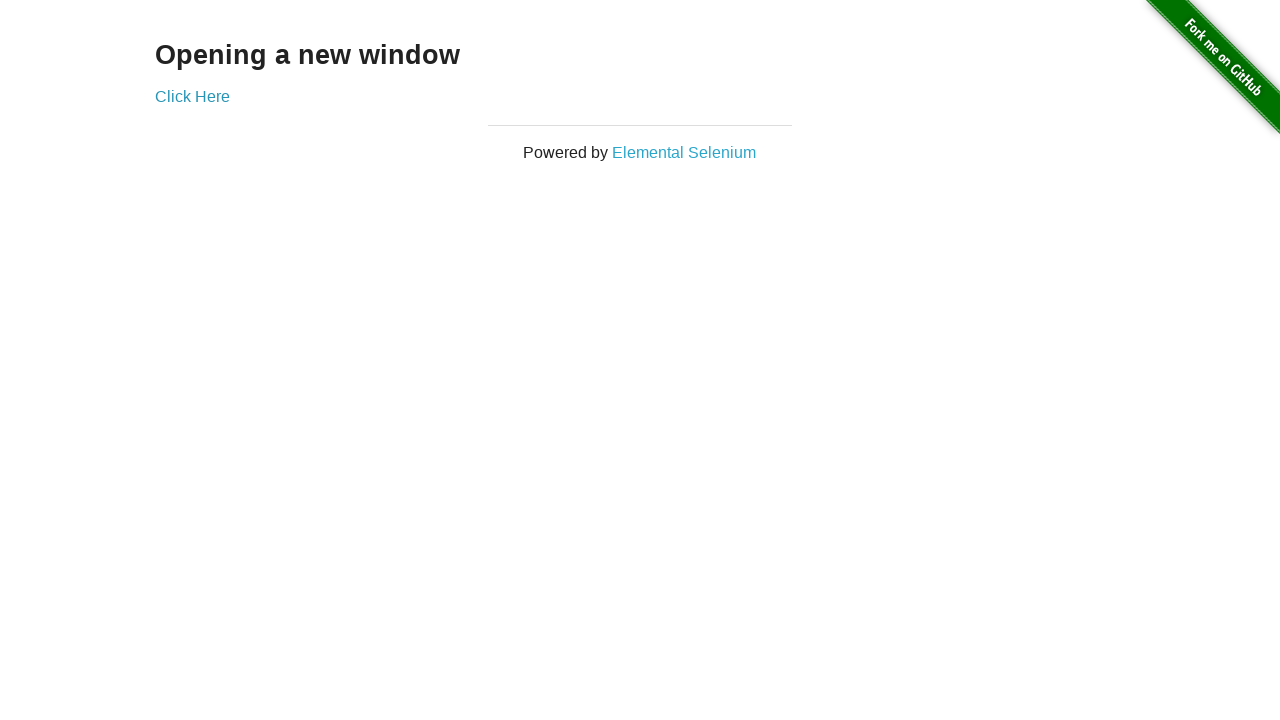

New page finished loading
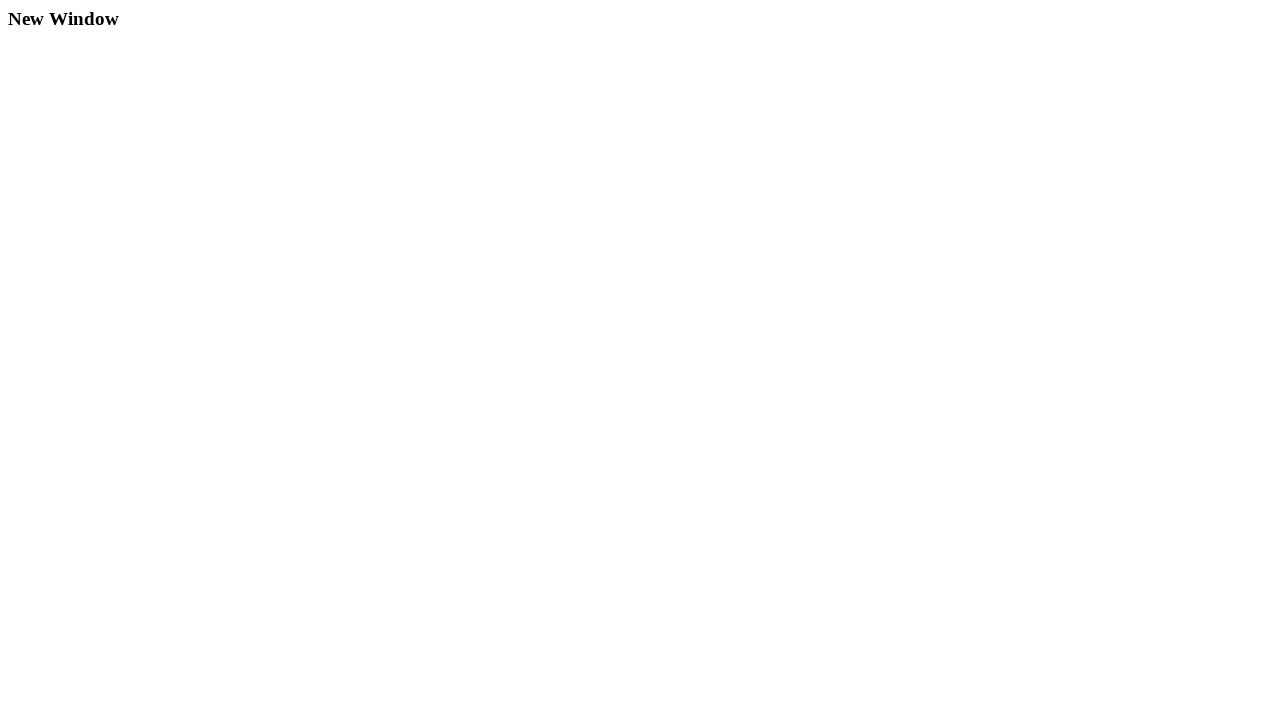

Verified new window URL is correct
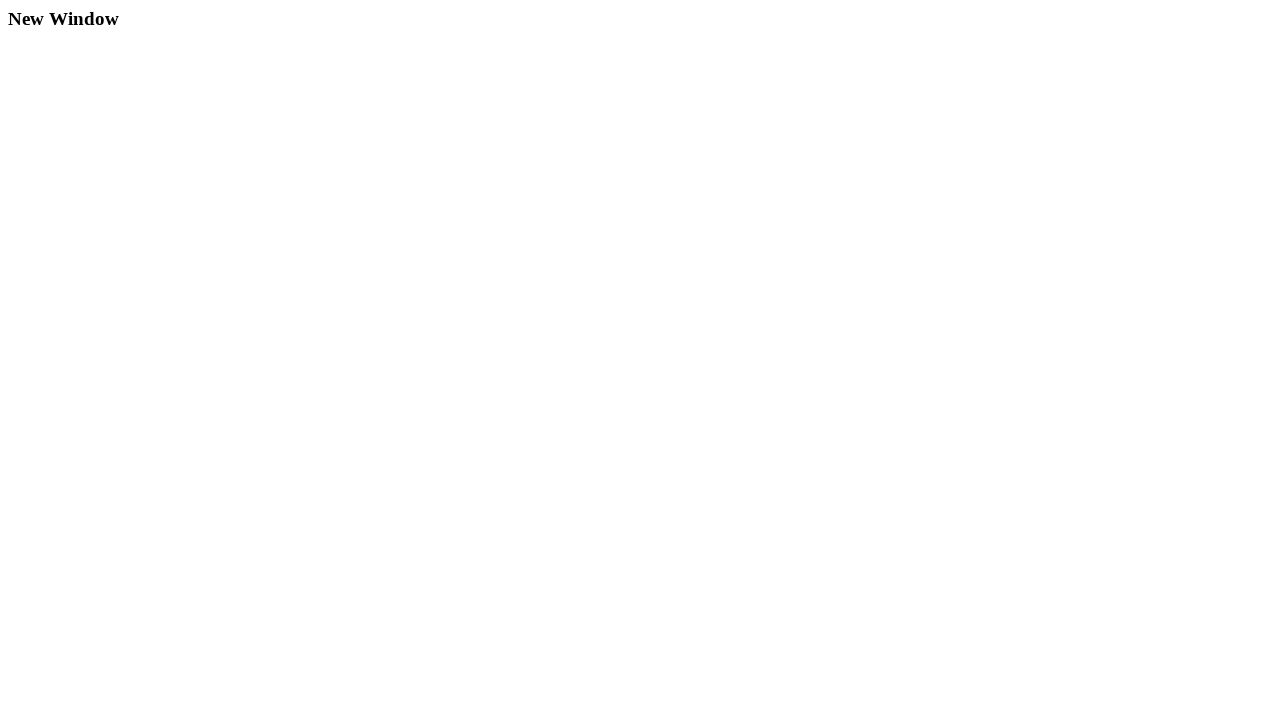

Verified new window heading content is 'New Window'
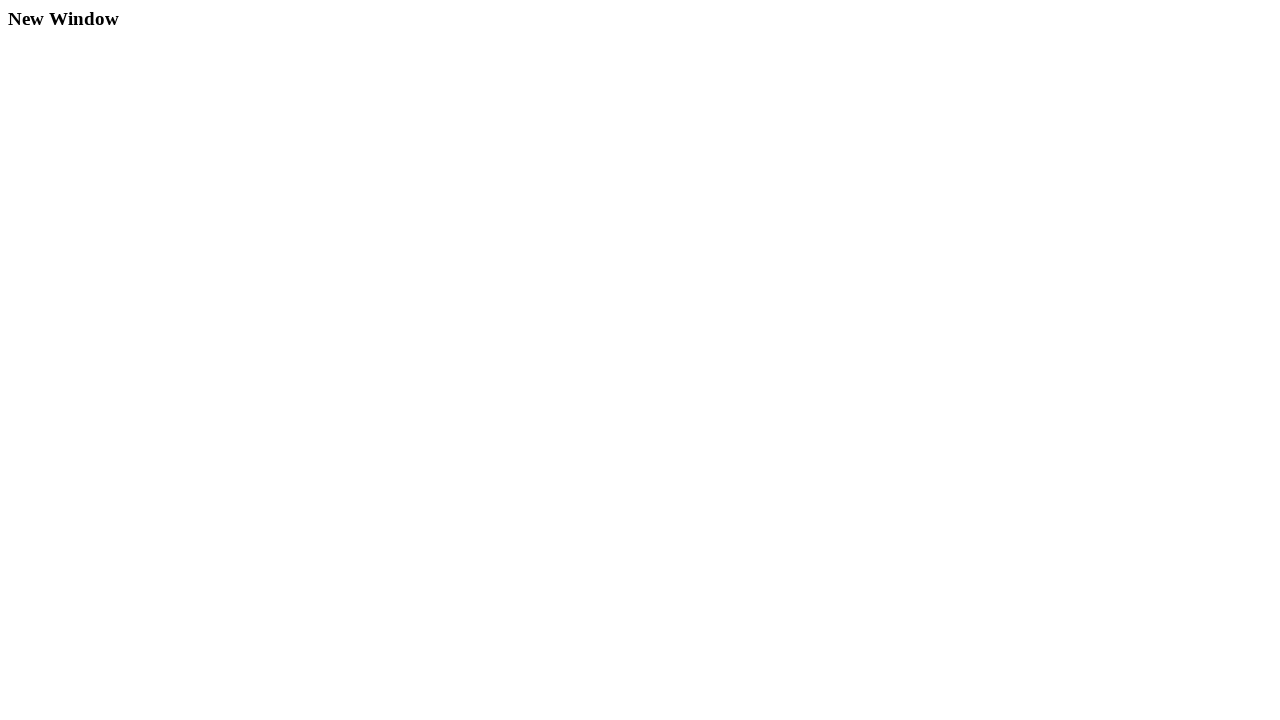

Closed the new window
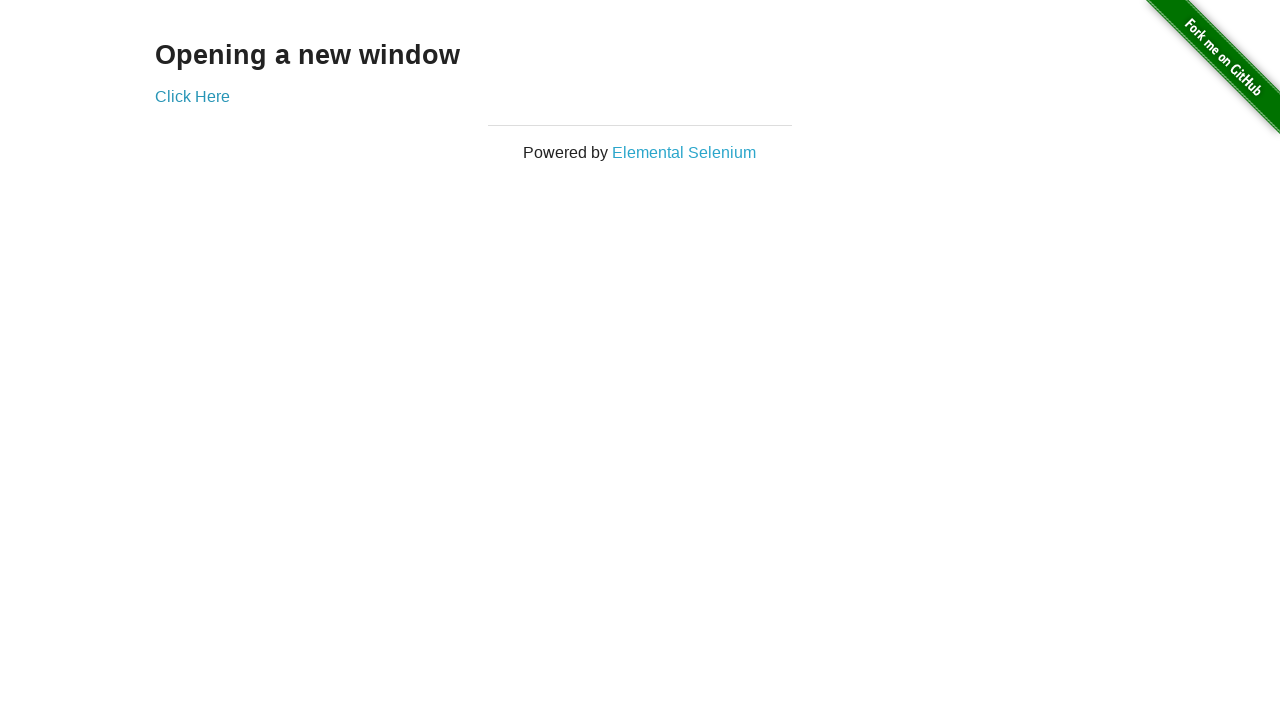

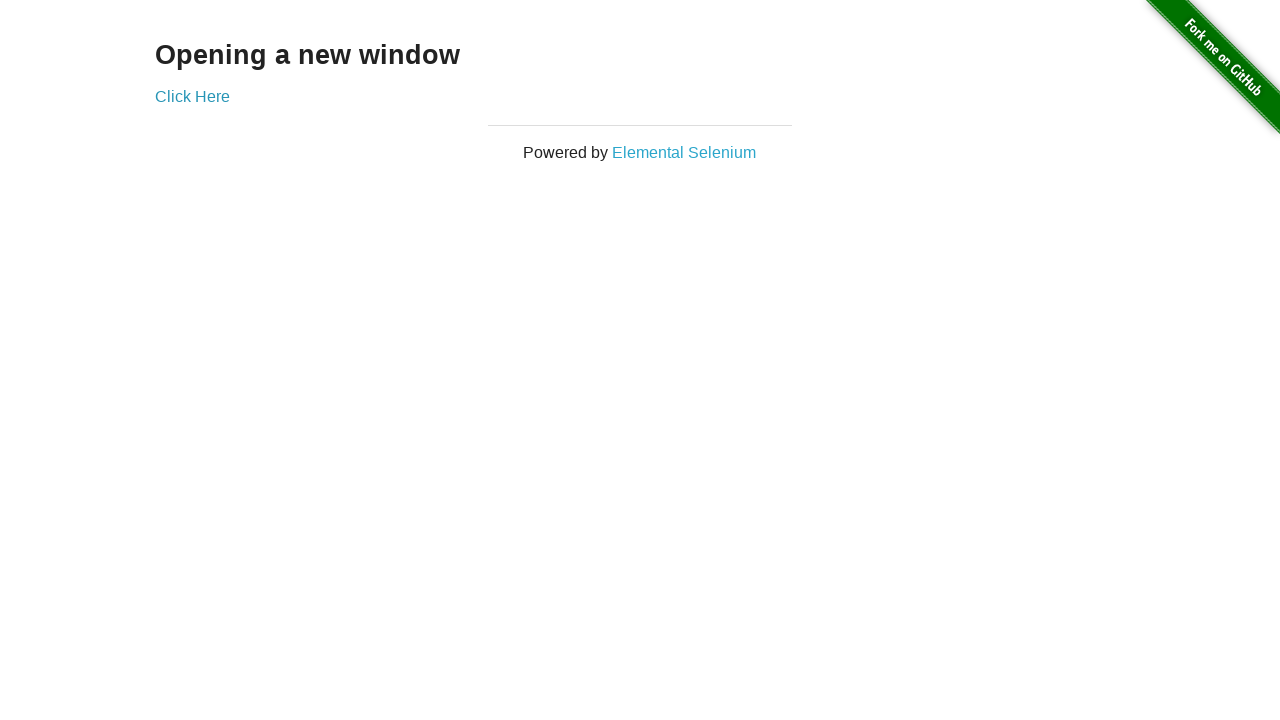